Tests that other controls are hidden when editing a todo item

Starting URL: https://demo.playwright.dev/todomvc

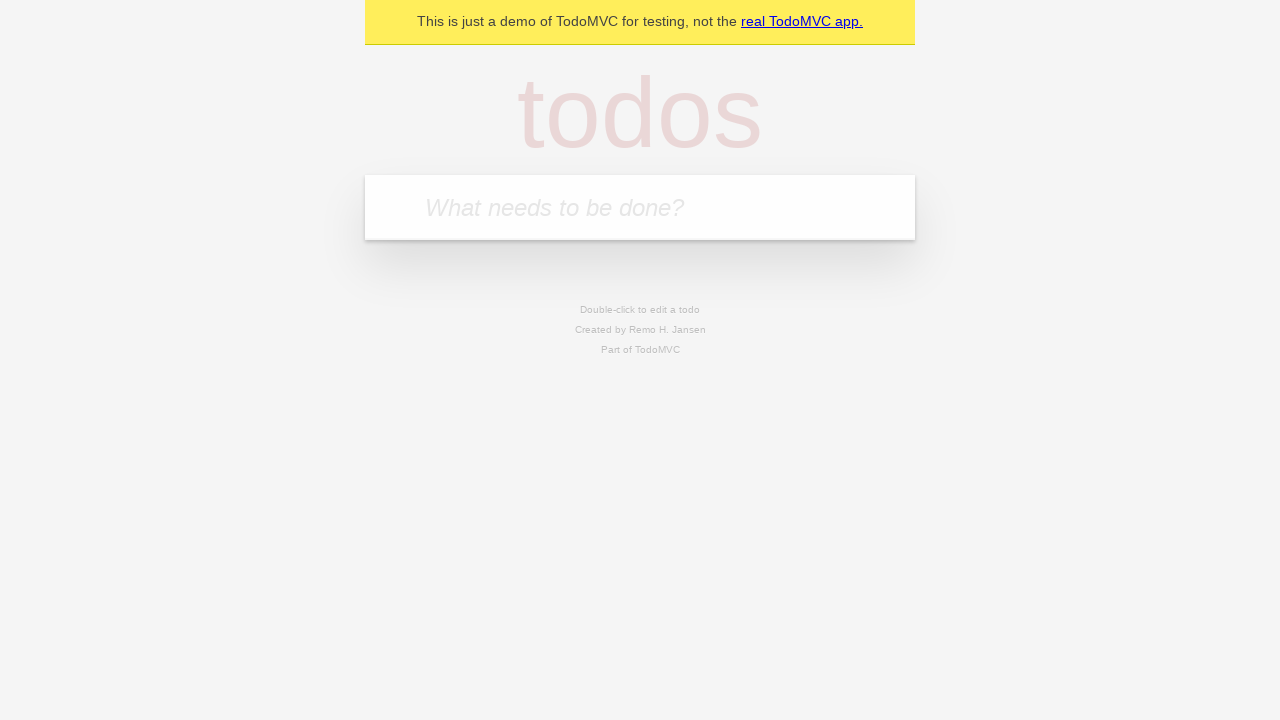

Filled todo input with 'buy some cheese' on internal:attr=[placeholder="What needs to be done?"i]
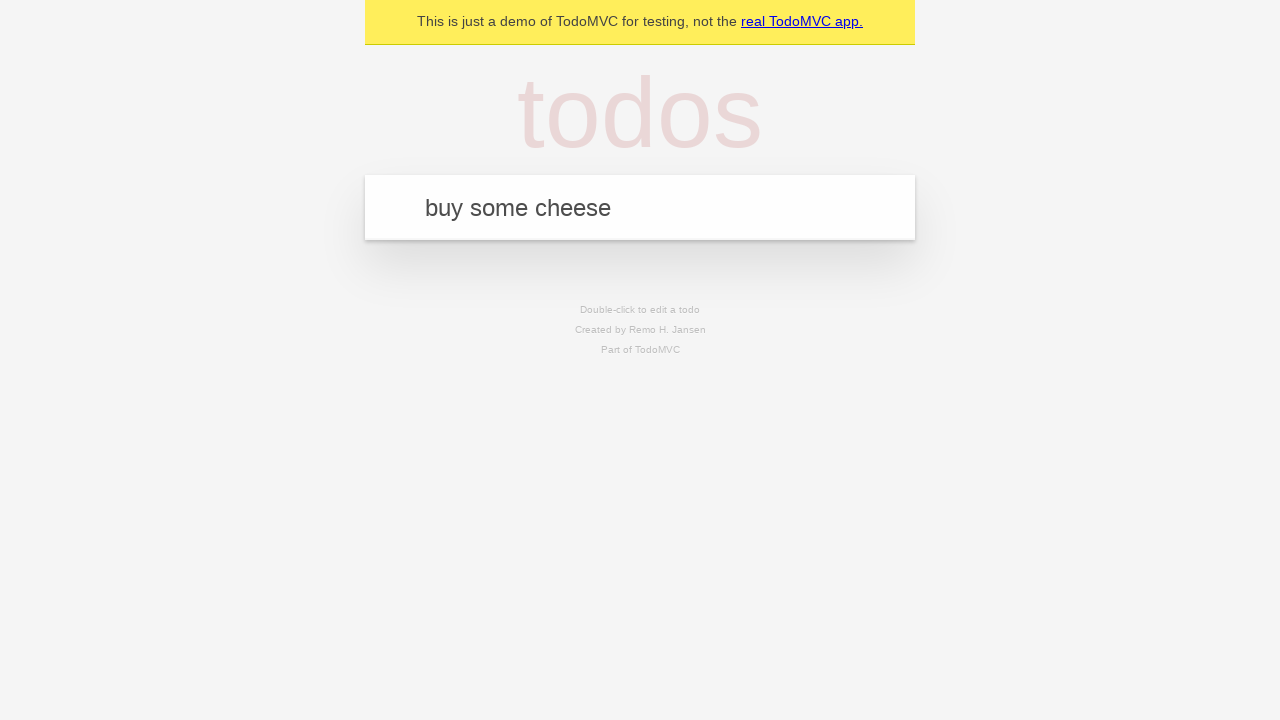

Pressed Enter to add todo 'buy some cheese' on internal:attr=[placeholder="What needs to be done?"i]
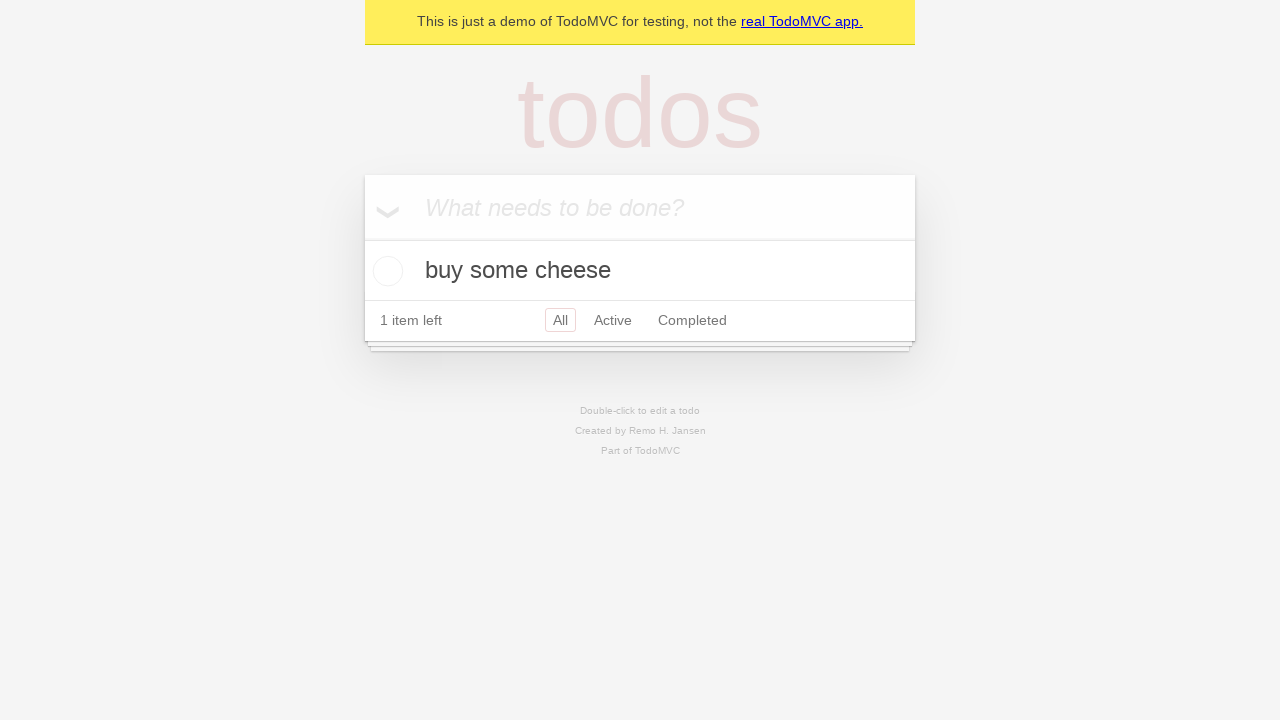

Filled todo input with 'feed the cat' on internal:attr=[placeholder="What needs to be done?"i]
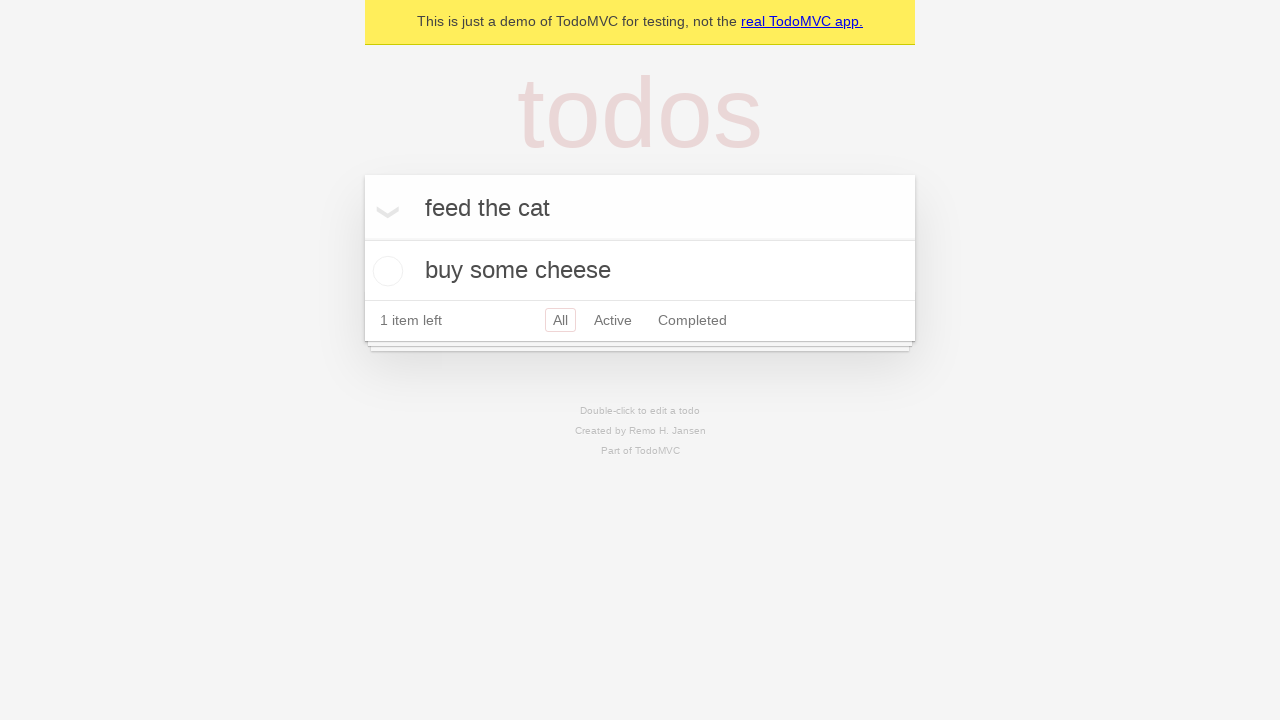

Pressed Enter to add todo 'feed the cat' on internal:attr=[placeholder="What needs to be done?"i]
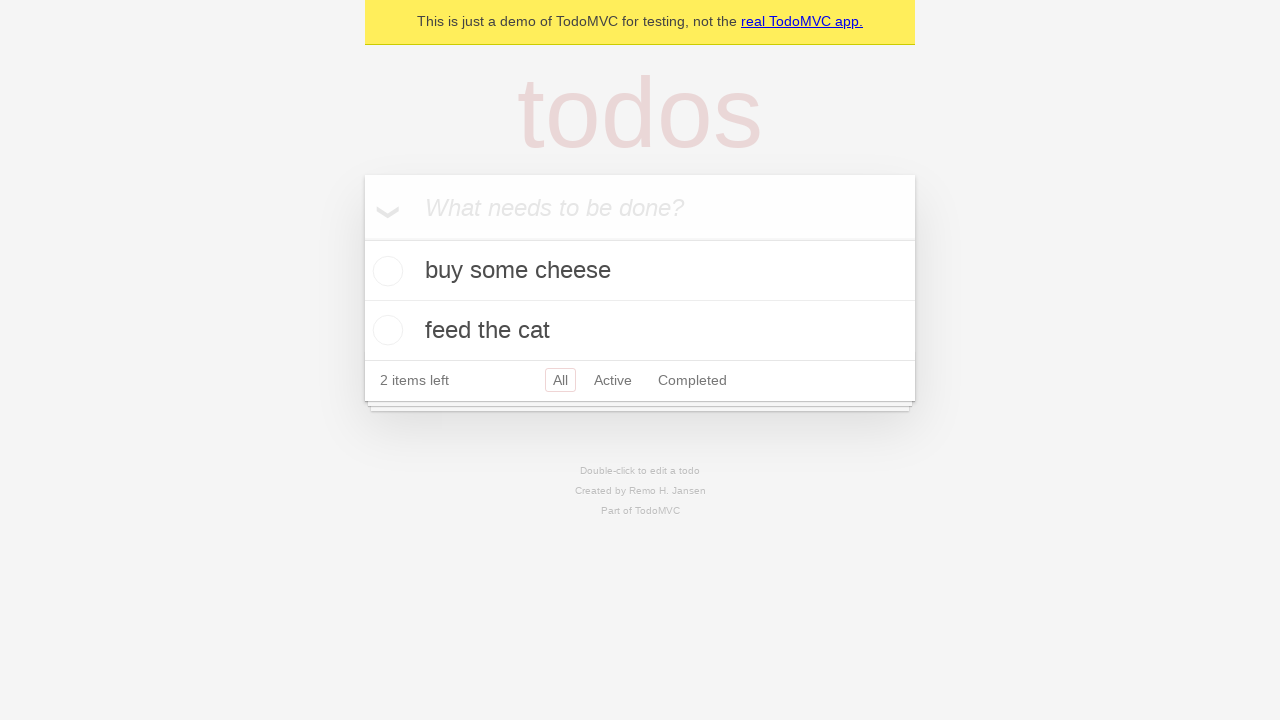

Filled todo input with 'book a doctors appointment' on internal:attr=[placeholder="What needs to be done?"i]
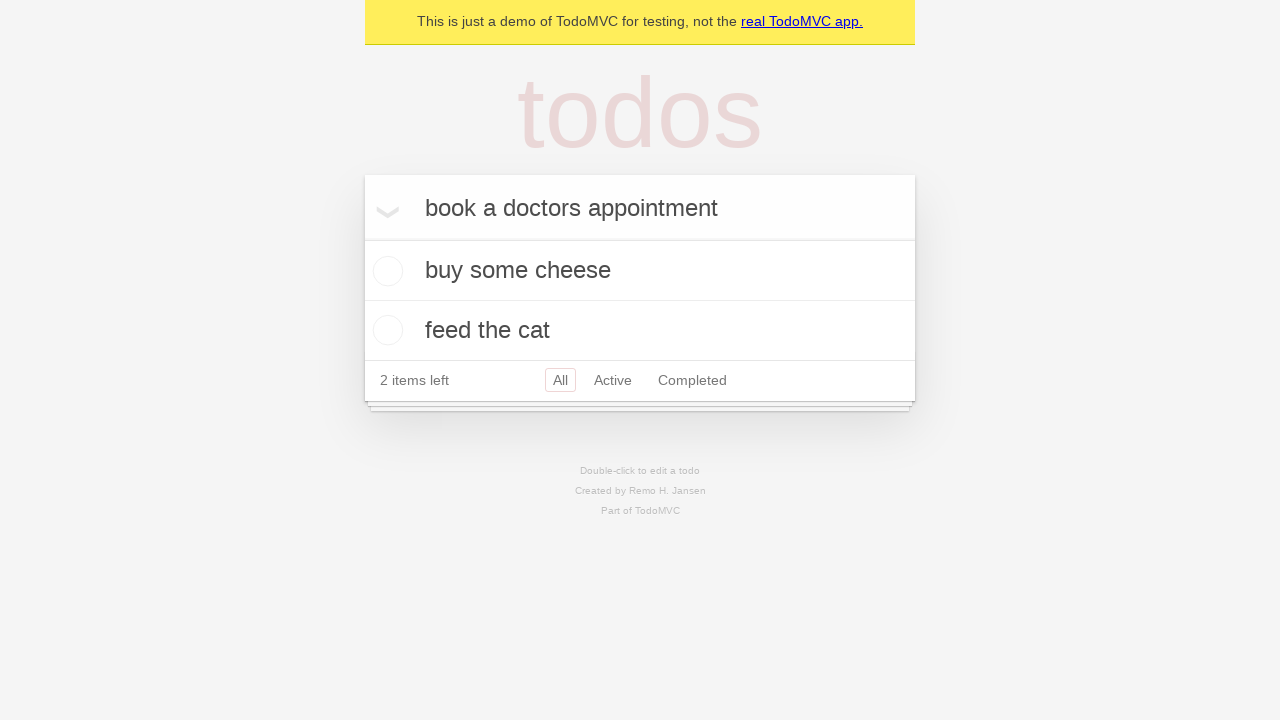

Pressed Enter to add todo 'book a doctors appointment' on internal:attr=[placeholder="What needs to be done?"i]
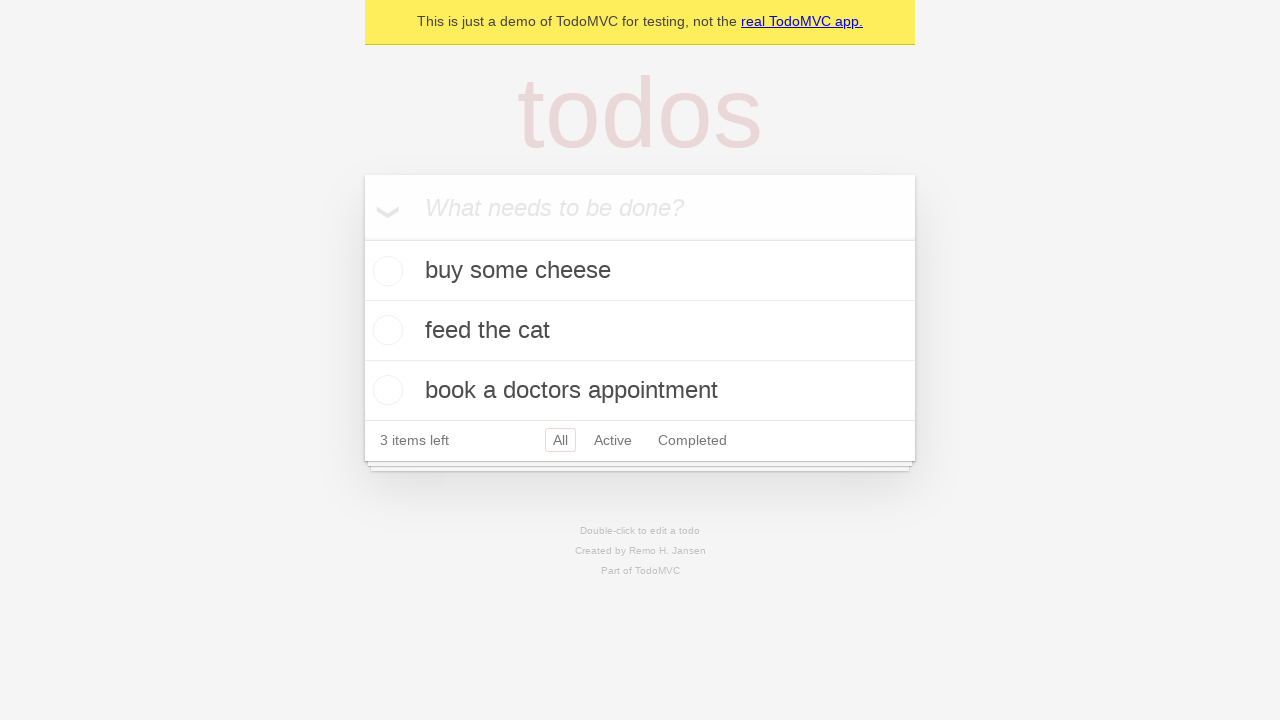

Waited for third todo item to appear
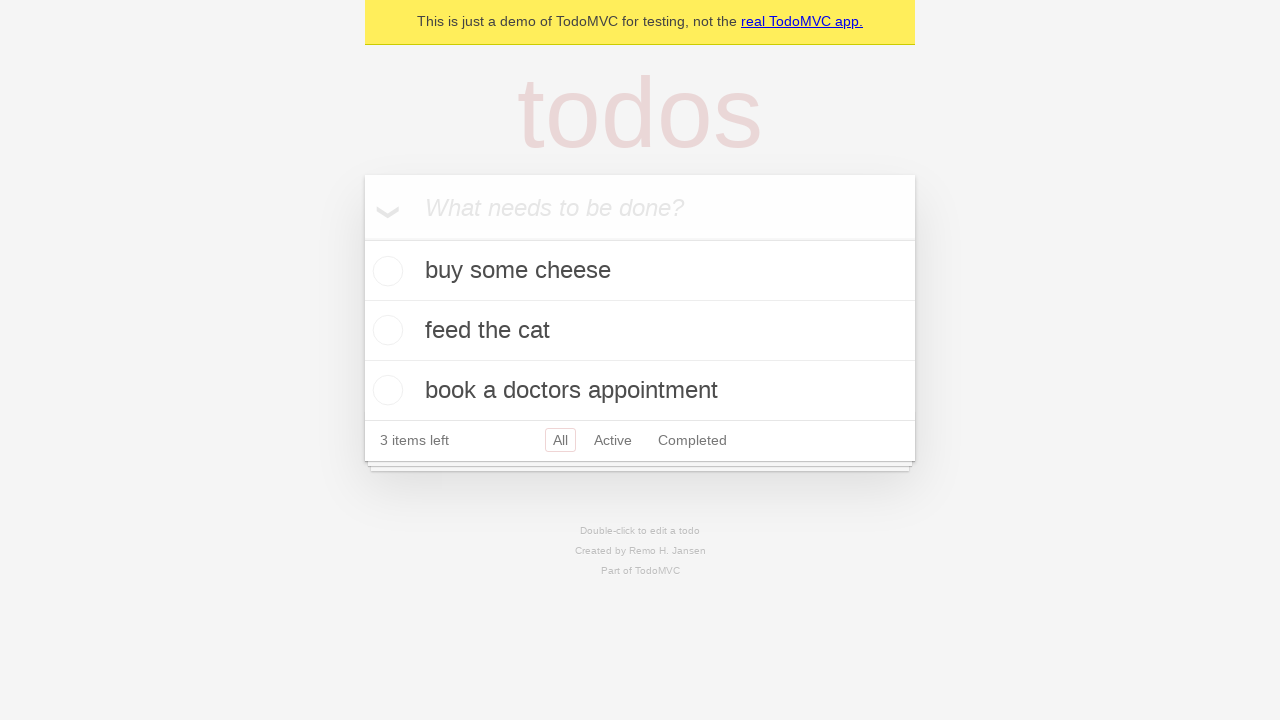

Double-clicked second todo item to enter edit mode at (640, 331) on [data-testid='todo-item'] >> nth=1
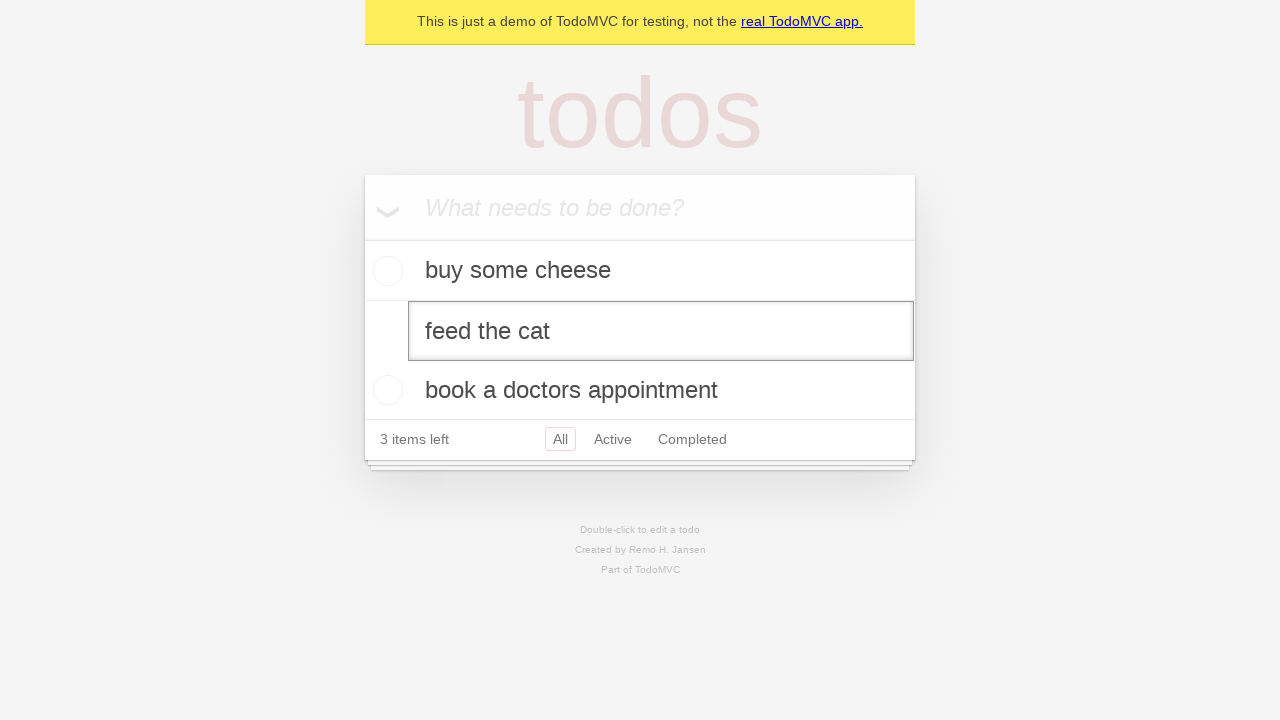

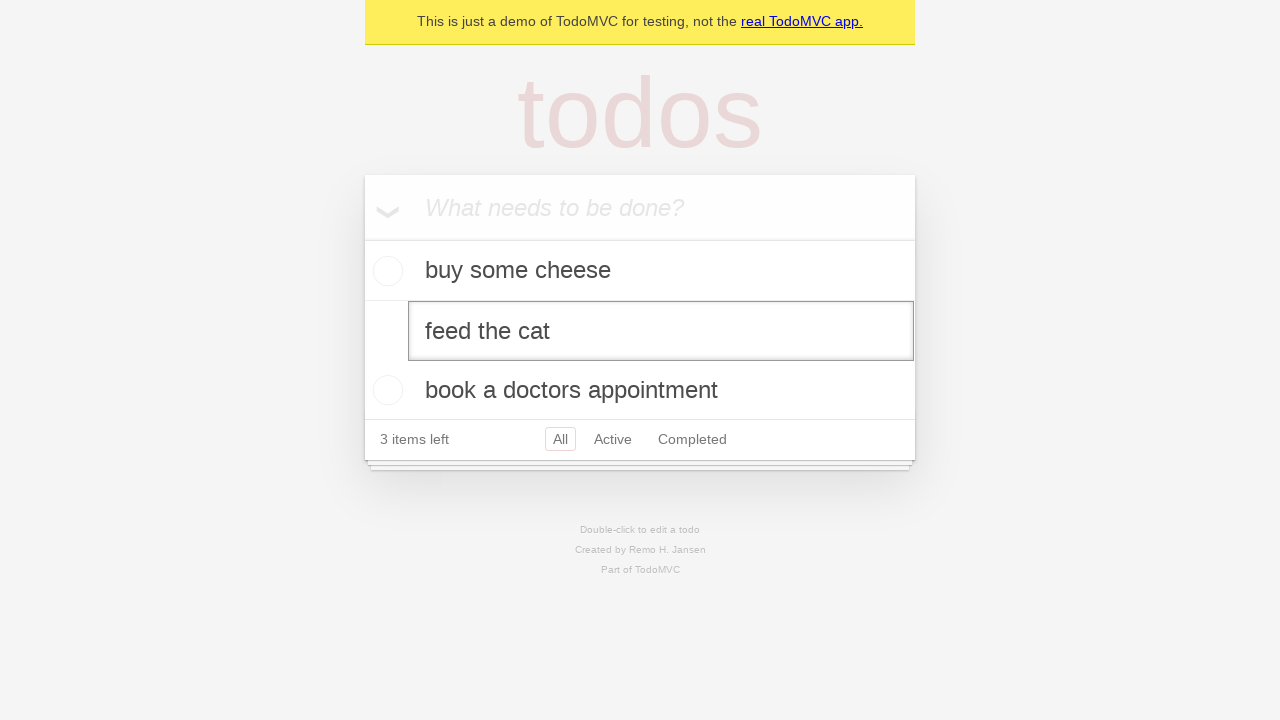